Navigates to CoinMarketCap cryptocurrency listing page and scrolls through the page to load all dynamically-loaded content, verifying that coin data becomes visible.

Starting URL: https://coinmarketcap.com/?page=1

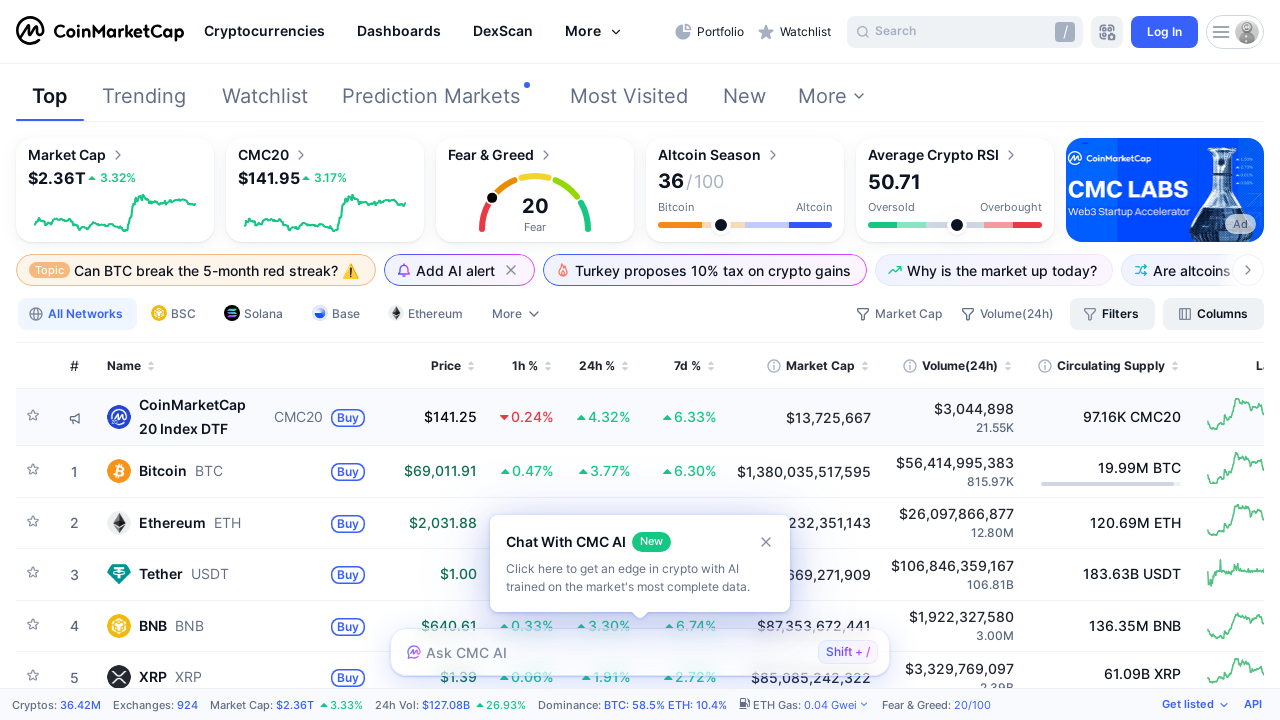

Waited for page to fully load with network idle
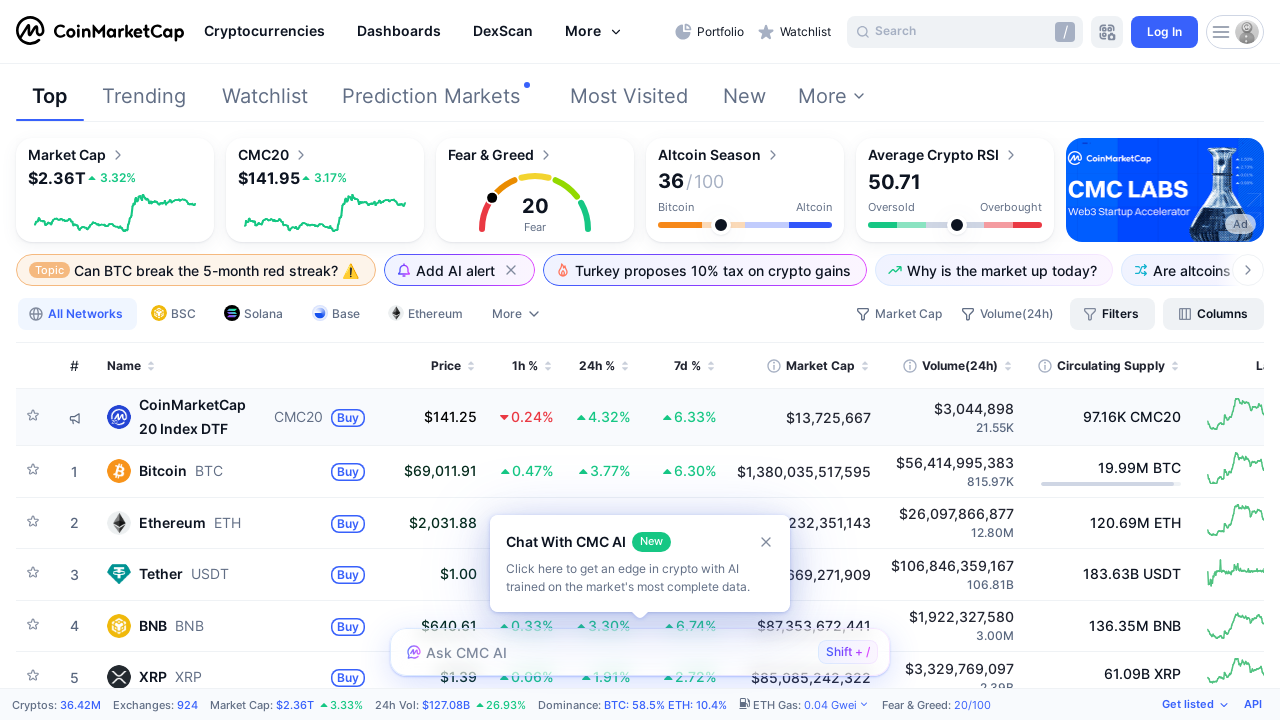

Cryptocurrency table appeared on the page
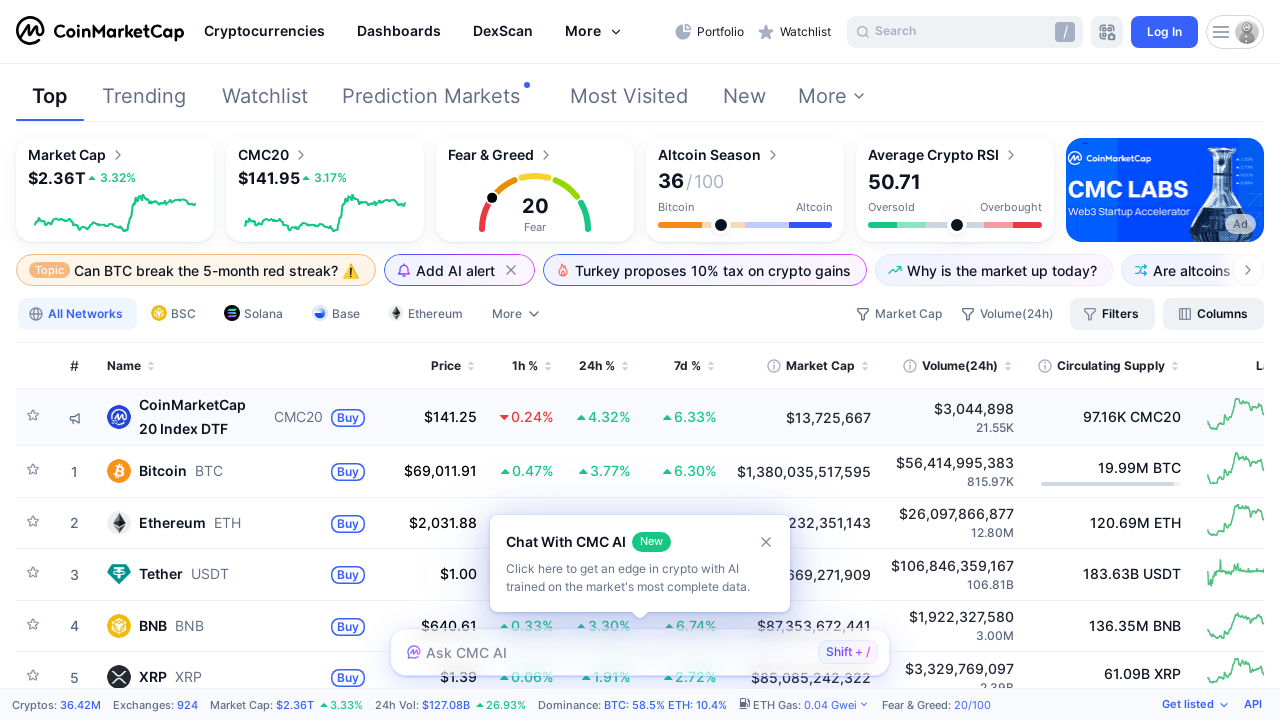

Pressed ArrowDown 10 times to scroll page
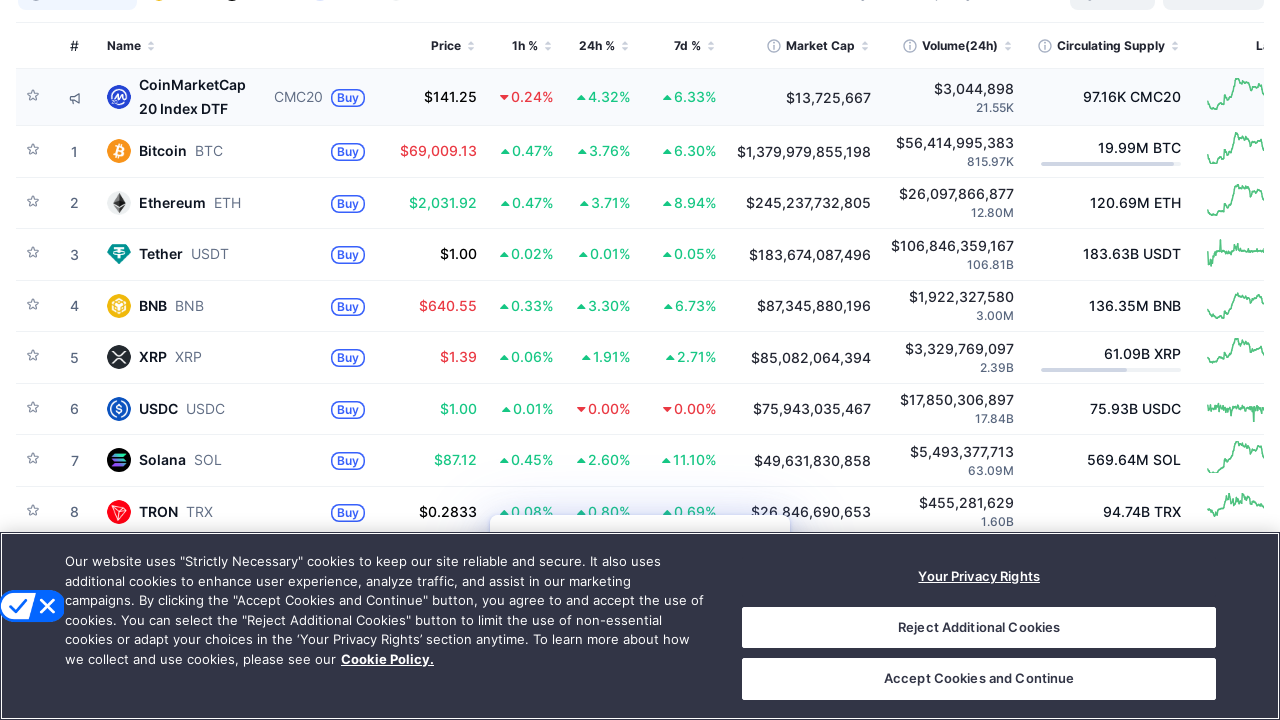

Pressed ArrowDown 10 times to scroll page
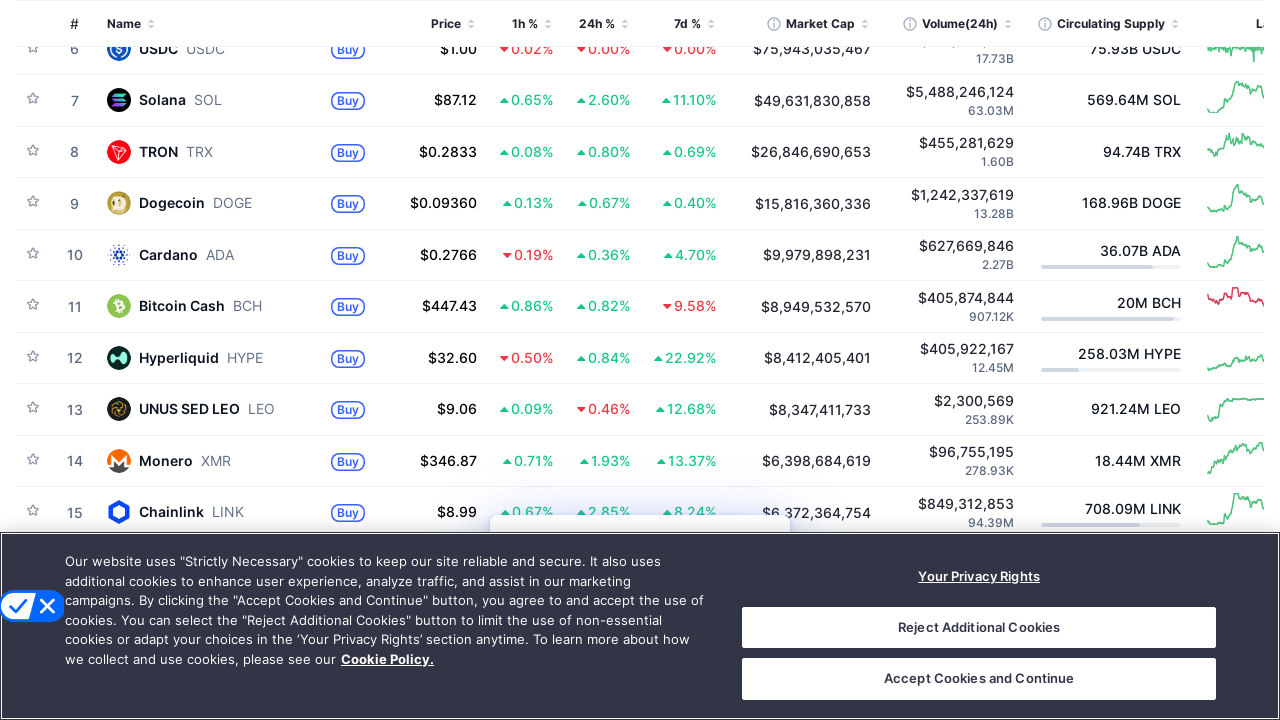

Pressed ArrowDown 10 times to scroll page
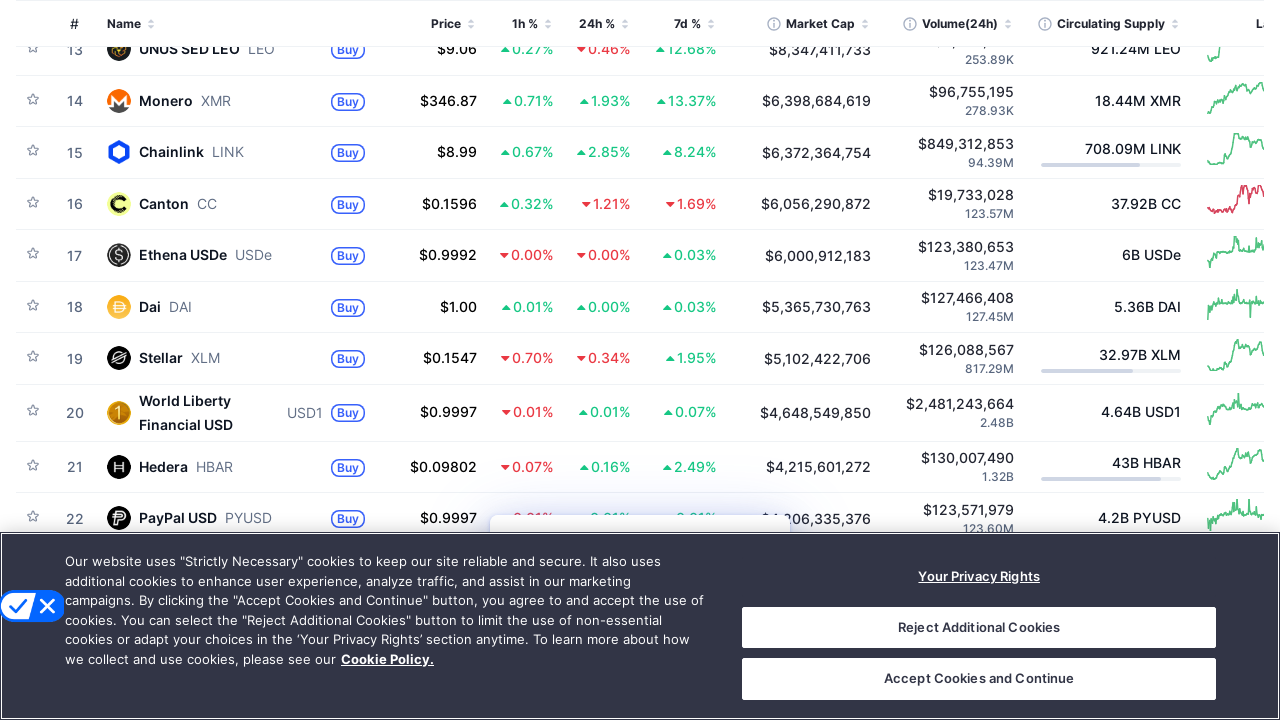

Pressed ArrowDown 10 times to scroll page
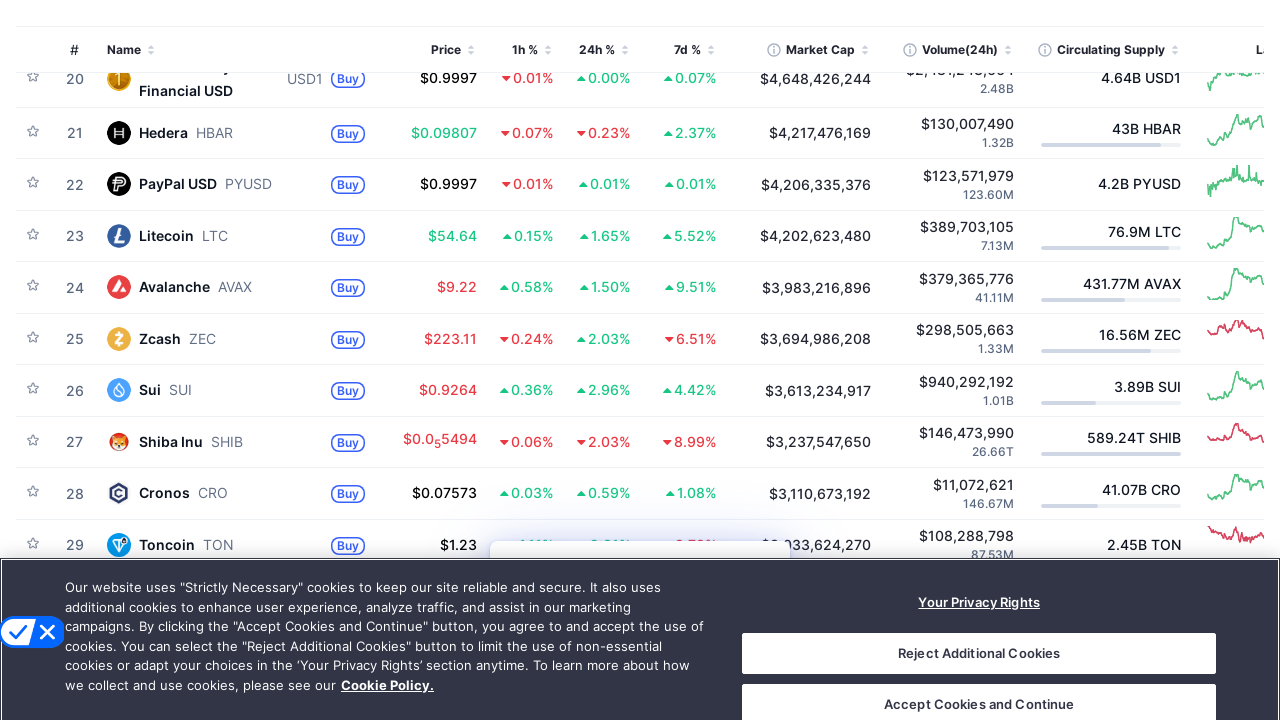

Pressed ArrowDown 10 times to scroll page
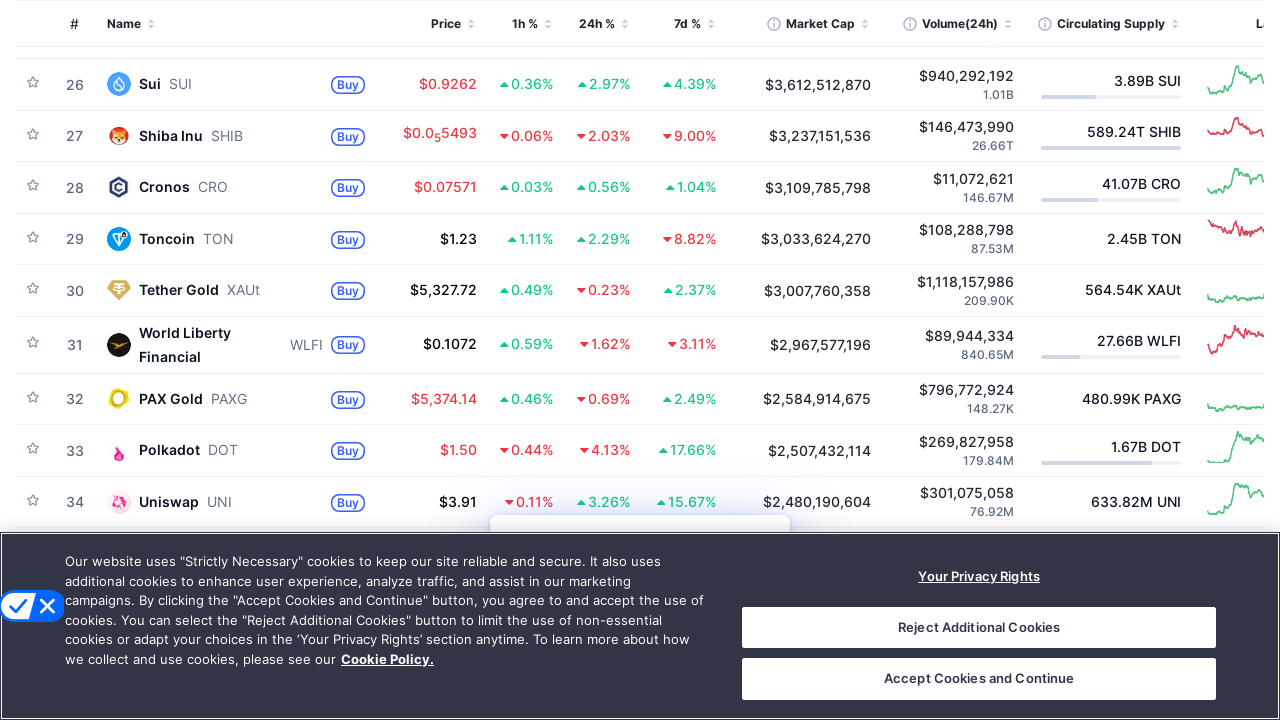

Pressed ArrowDown 10 times to scroll page
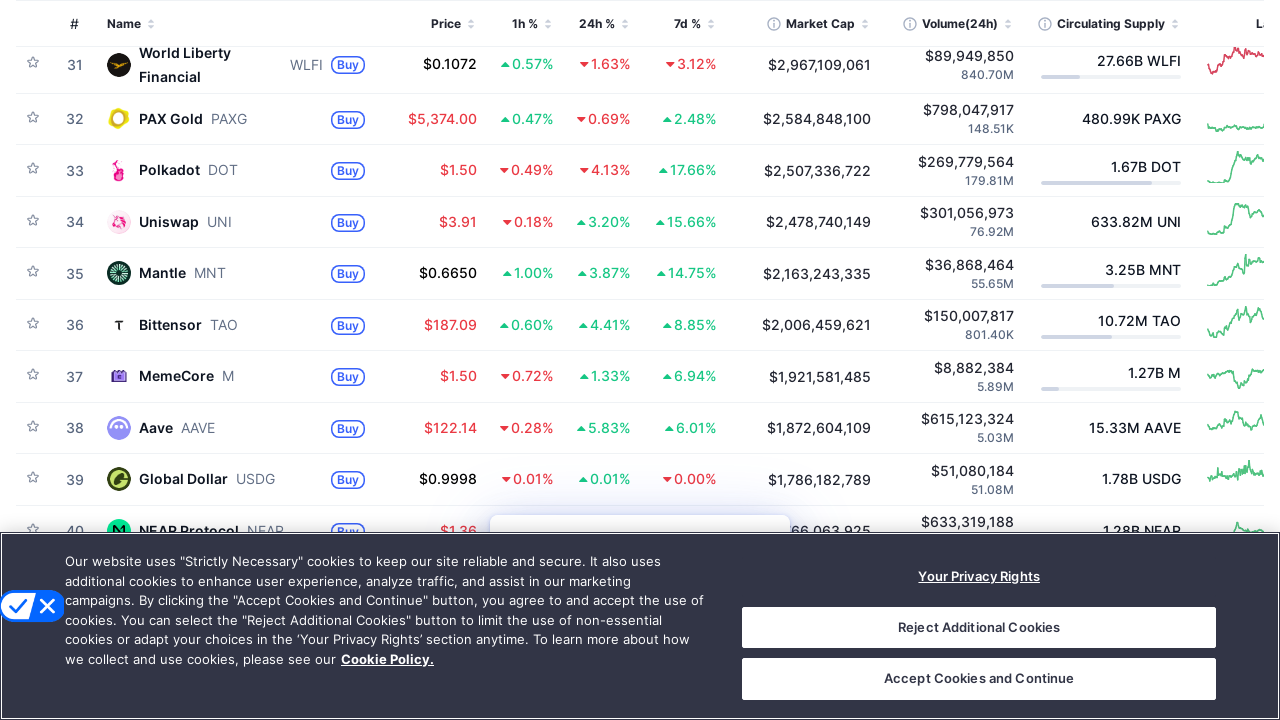

Pressed ArrowDown 10 times to scroll page
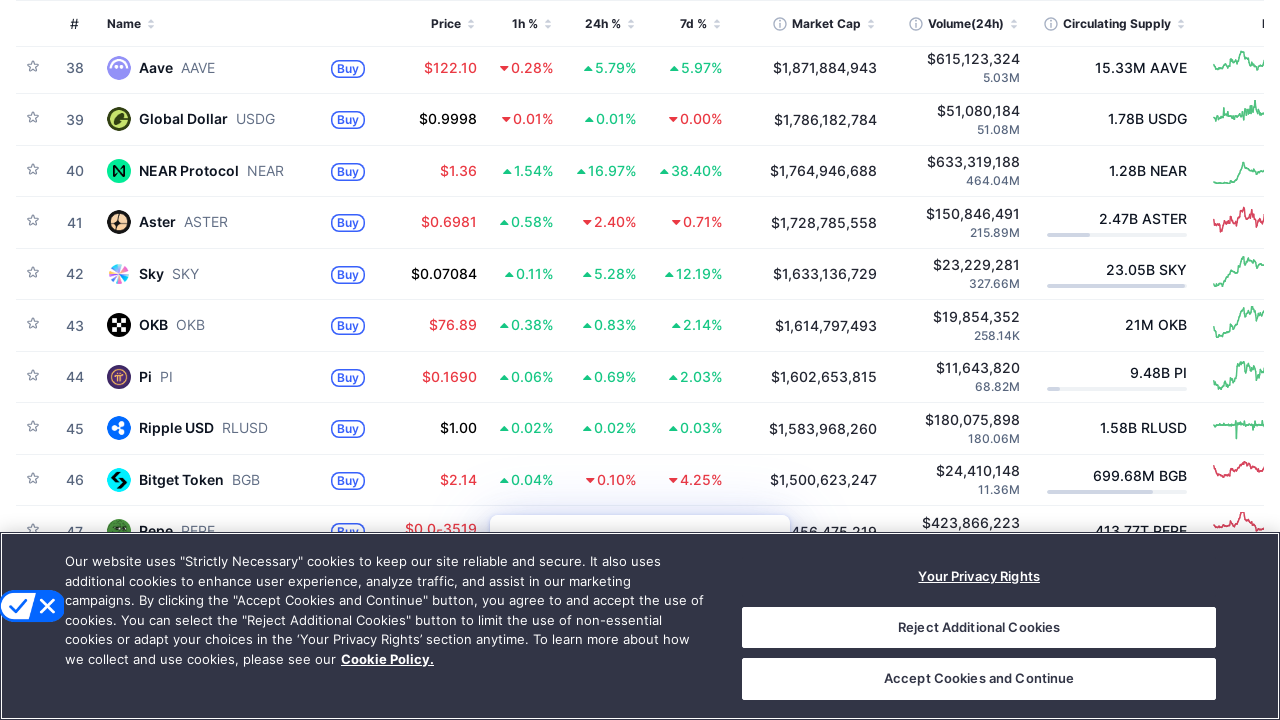

Pressed ArrowDown 10 times to scroll page
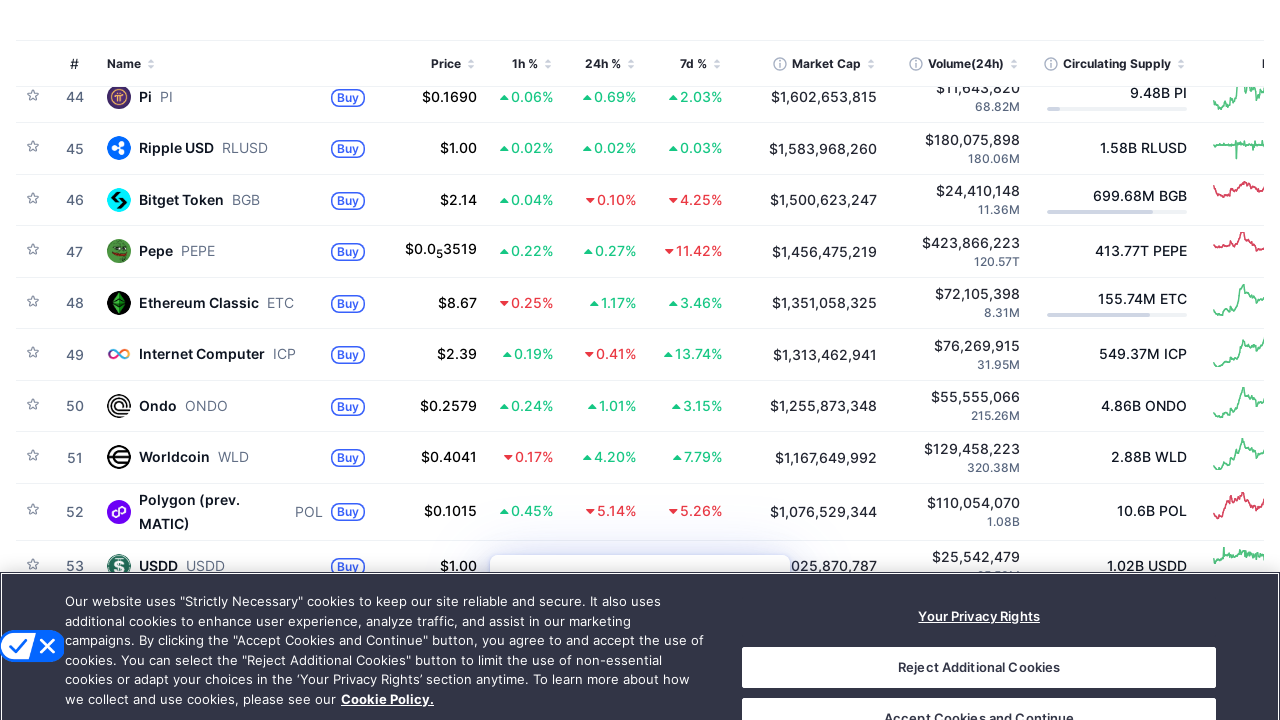

Pressed ArrowDown 10 times to scroll page
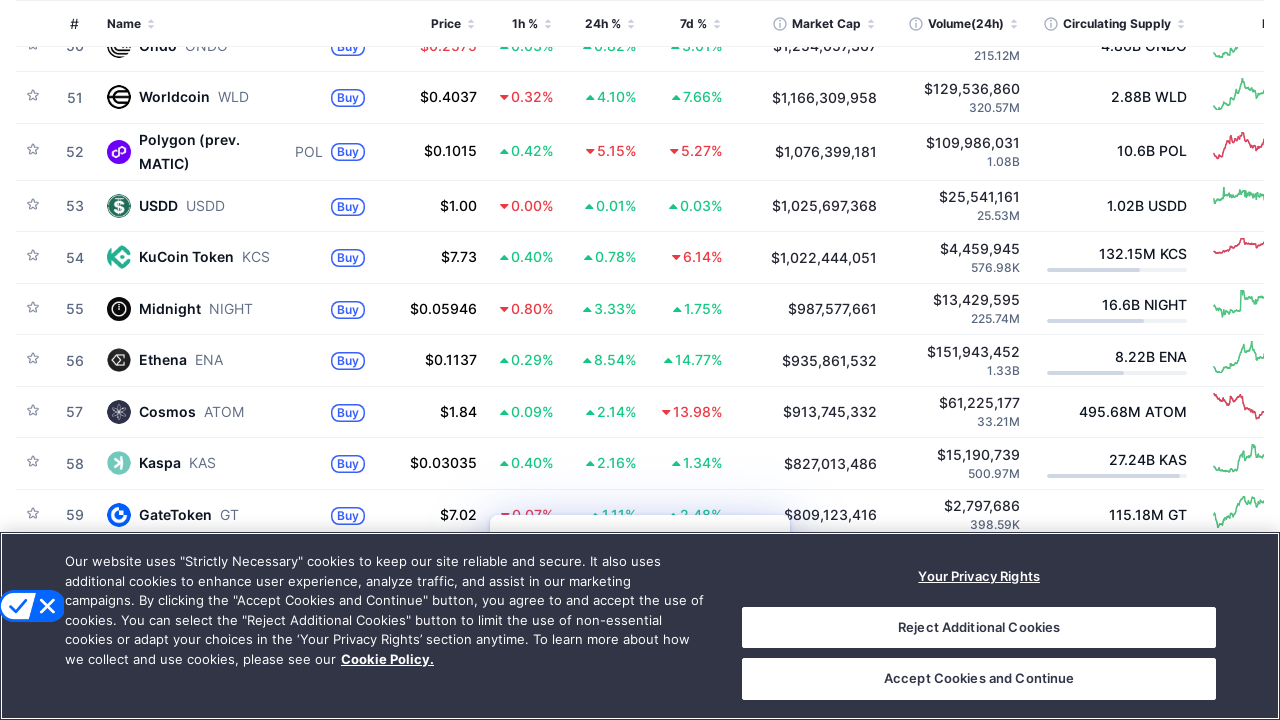

Pressed ArrowDown 10 times to scroll page
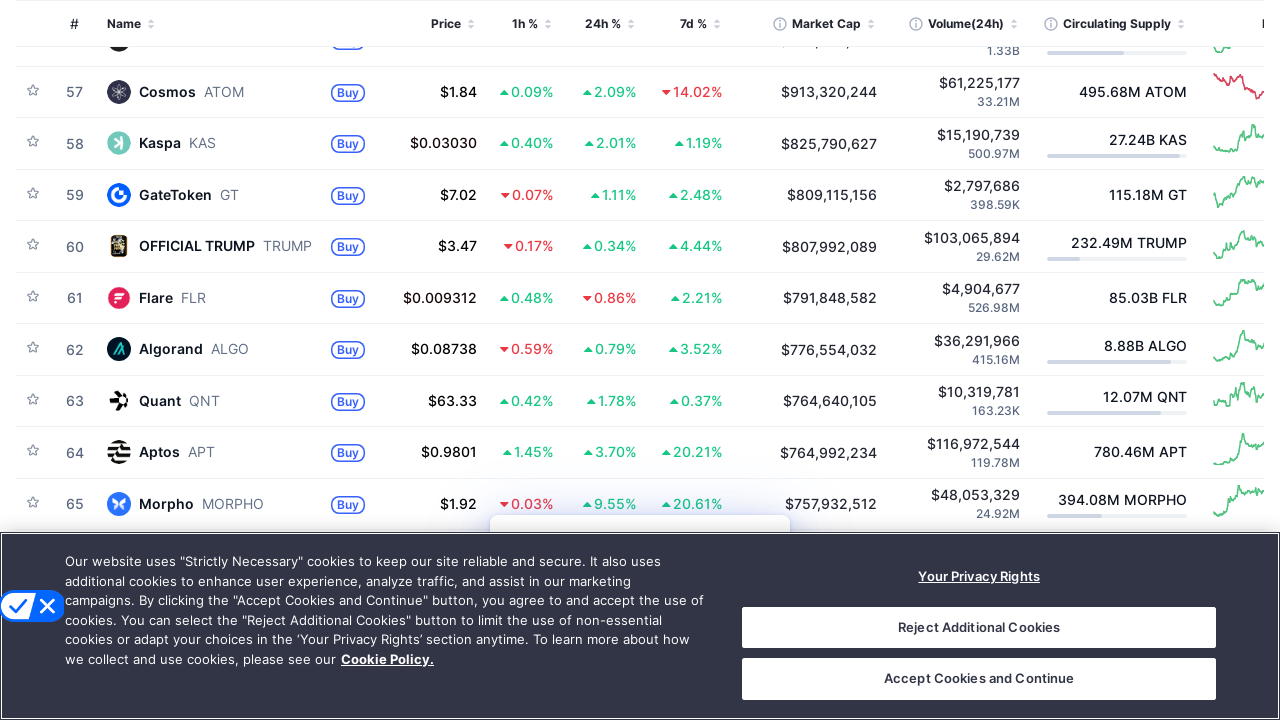

Pressed ArrowDown 10 times to scroll page
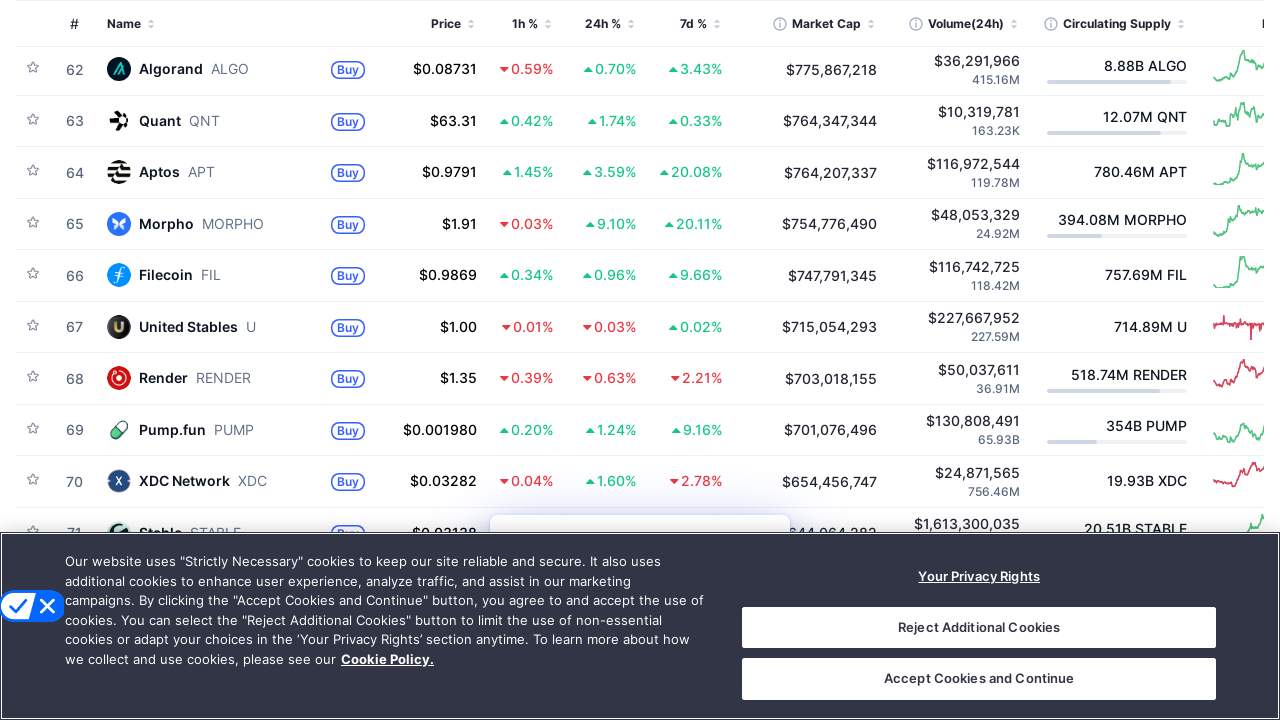

Pressed ArrowDown 10 times to scroll page
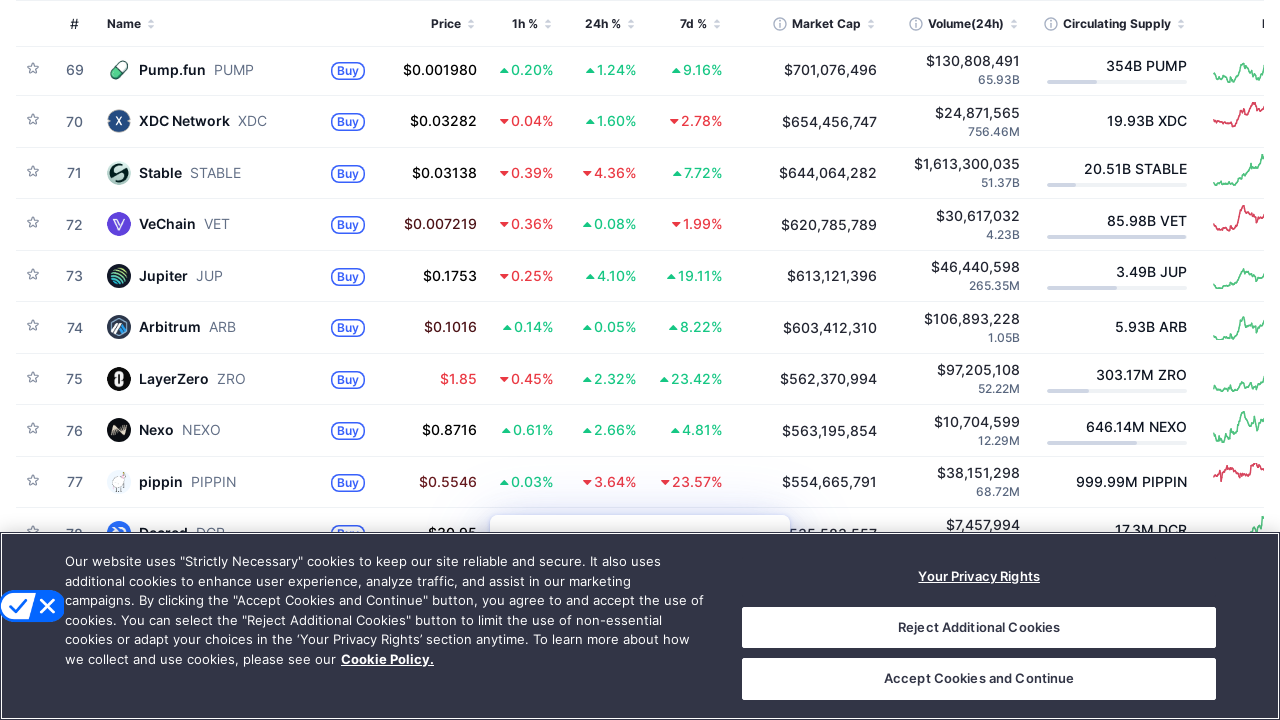

Pressed ArrowDown 10 times to scroll page
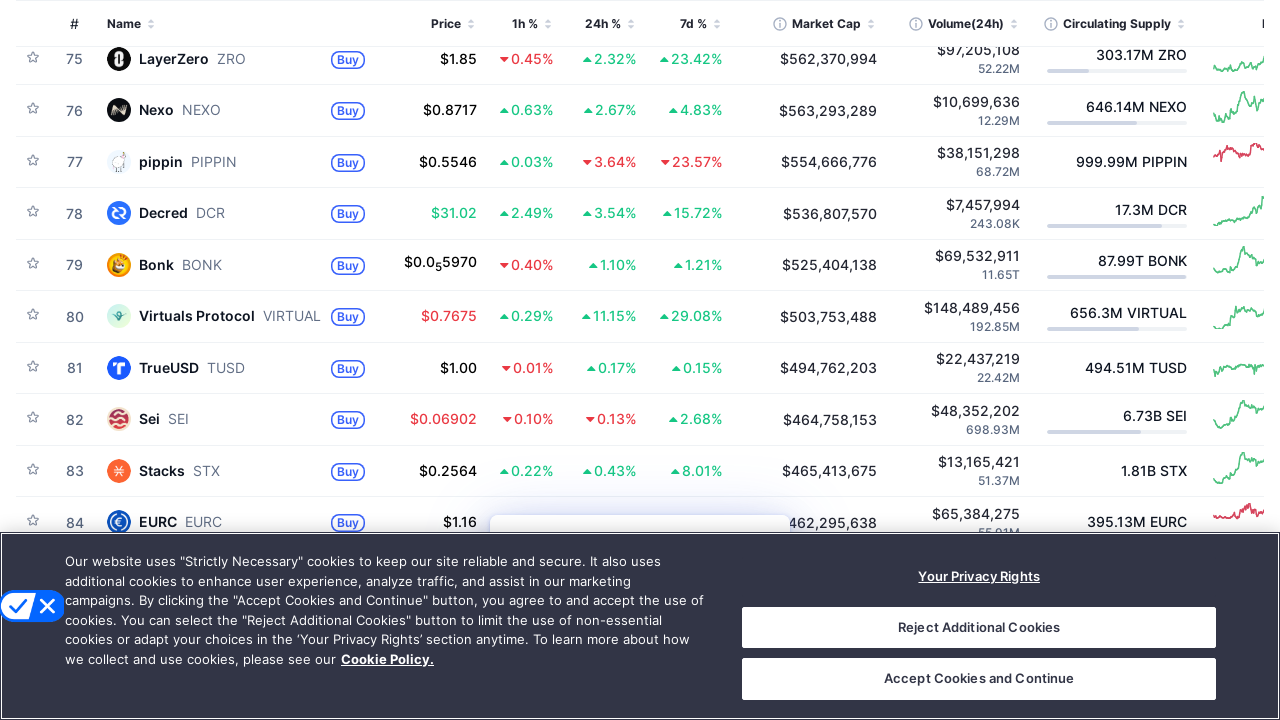

Pressed ArrowDown 10 times to scroll page
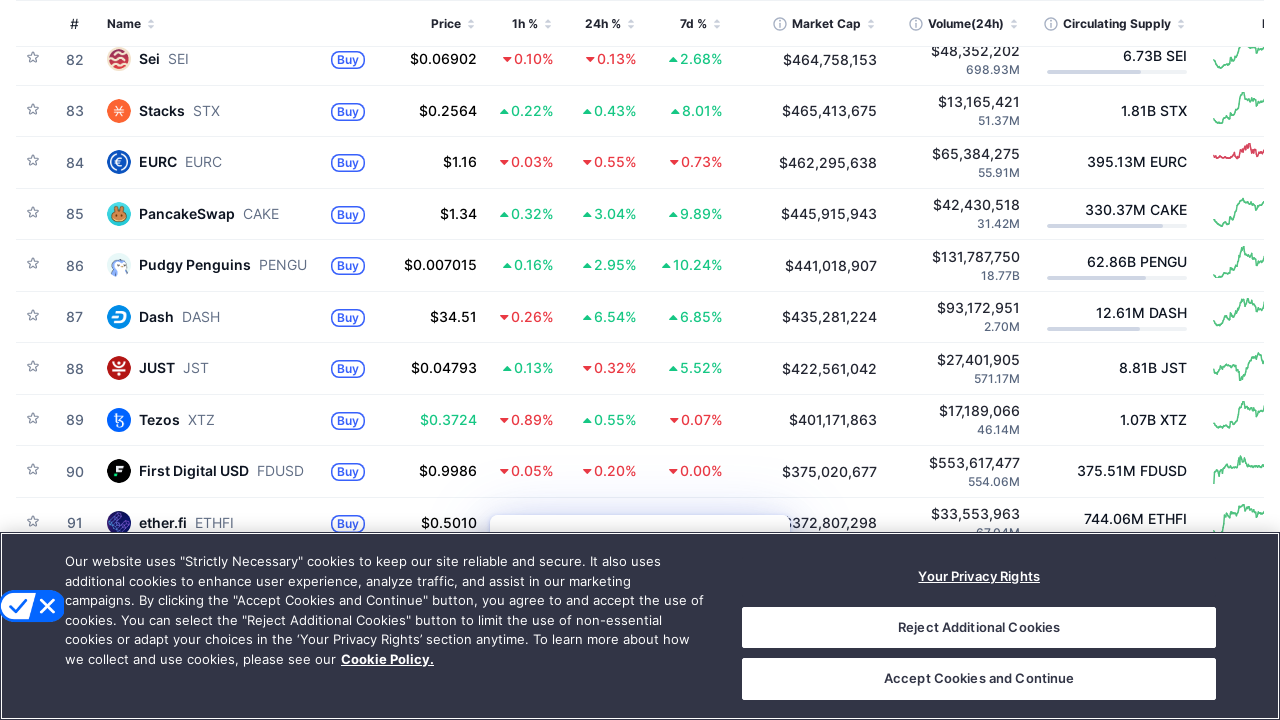

Pressed ArrowDown 10 times to scroll page
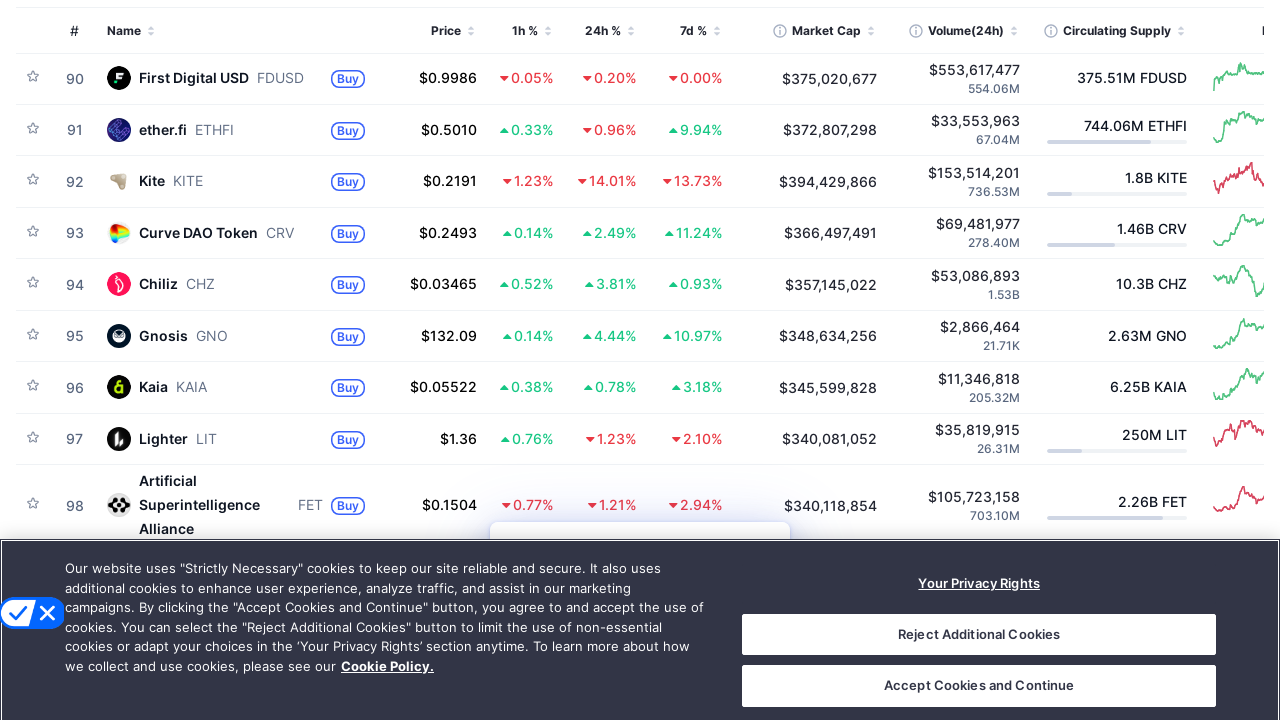

Pressed ArrowDown 10 times to scroll page
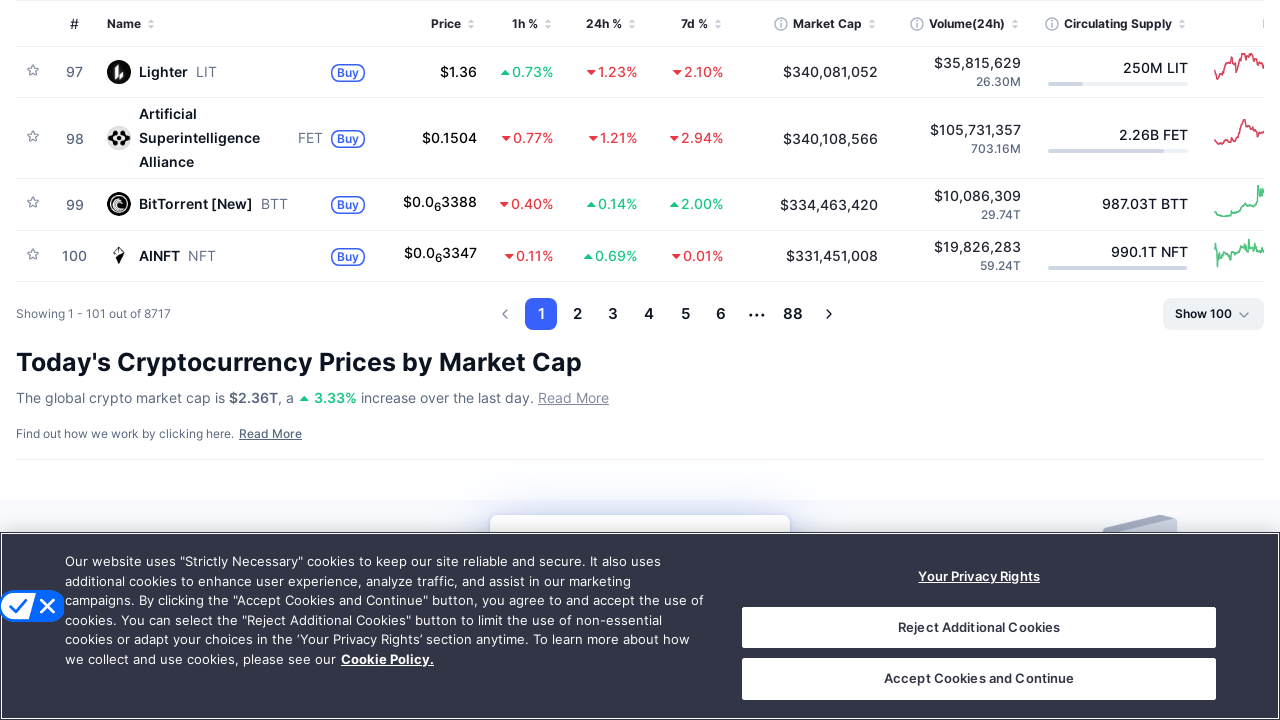

Pressed ArrowDown 10 times to scroll page
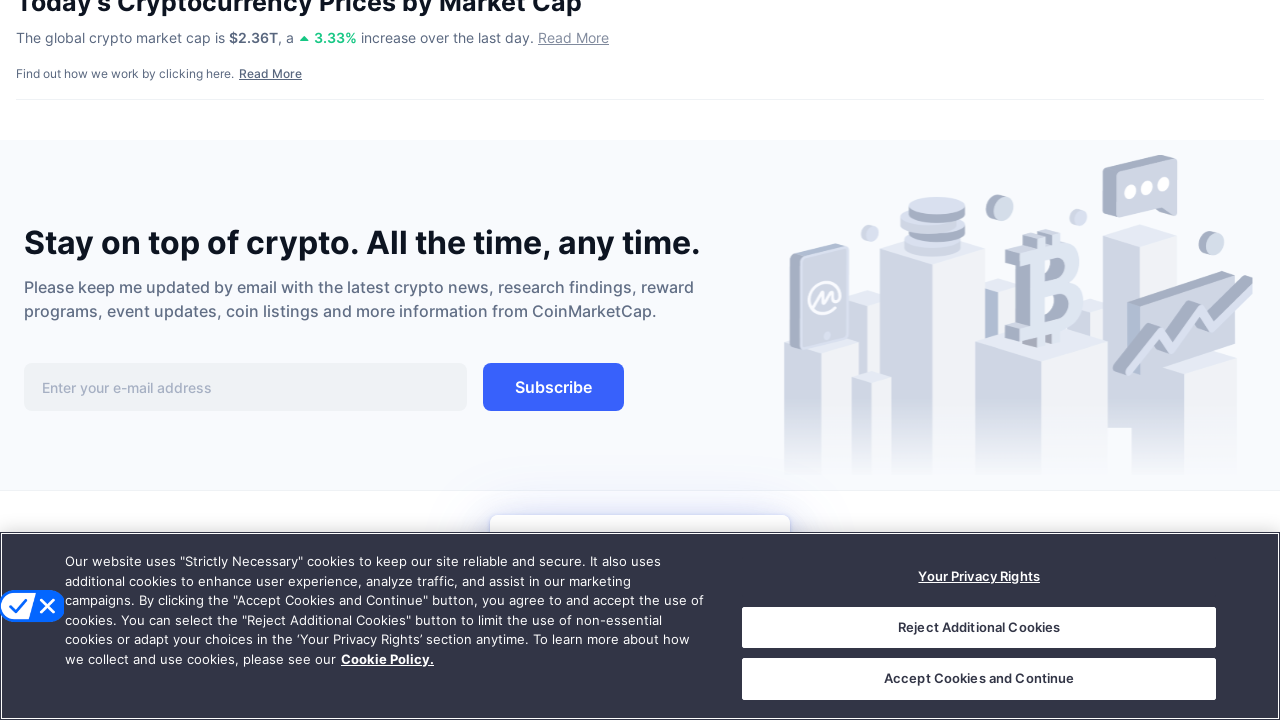

Pressed ArrowDown 10 times to scroll page
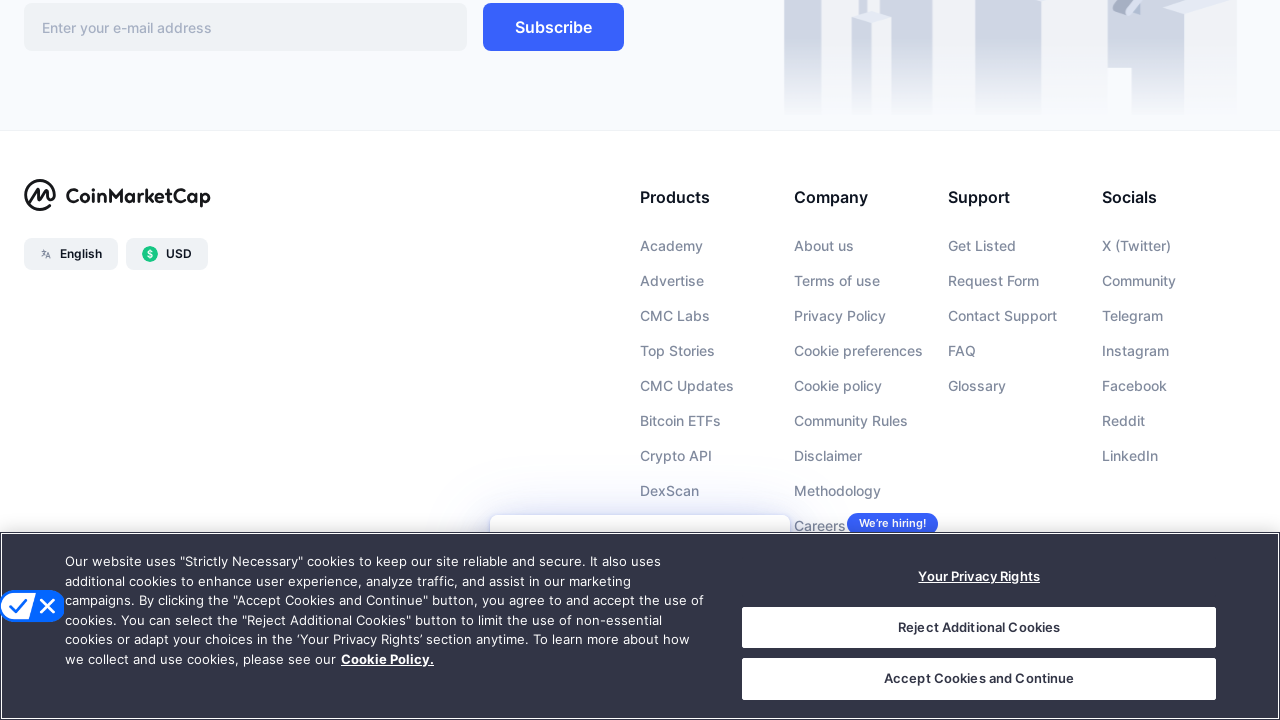

Pressed ArrowDown 10 times to scroll page
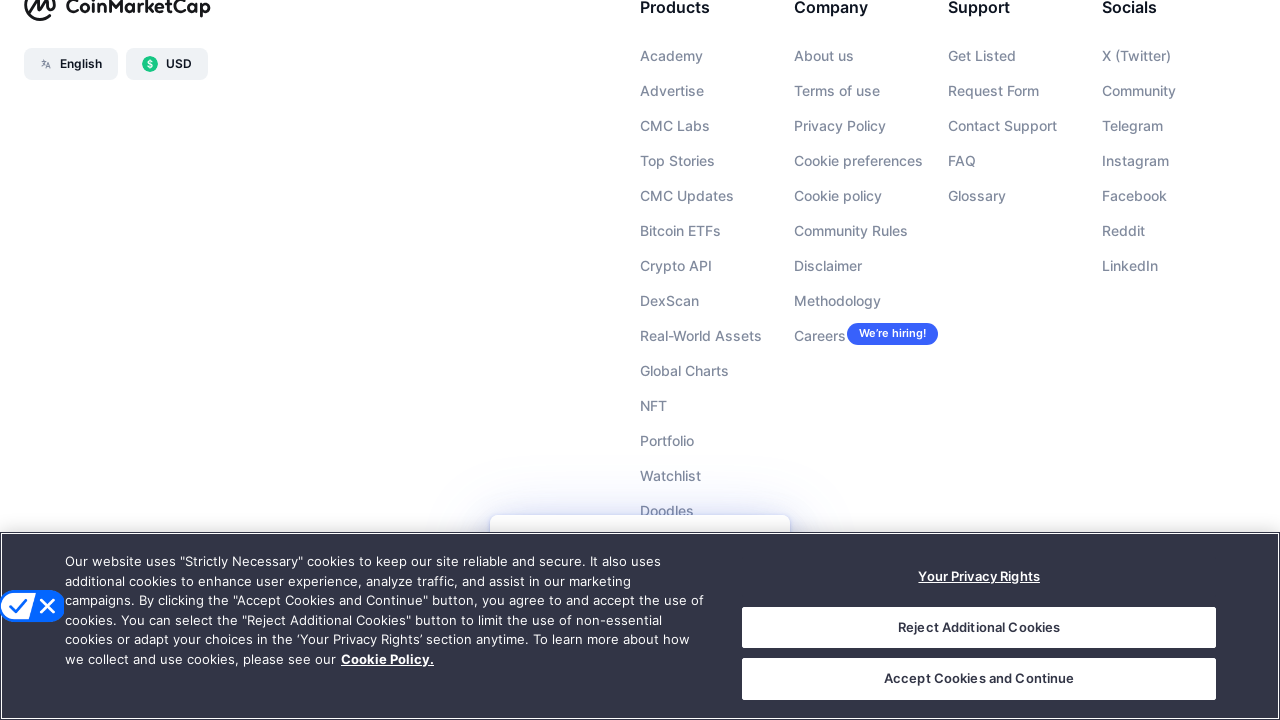

Pressed ArrowDown 10 times to scroll page
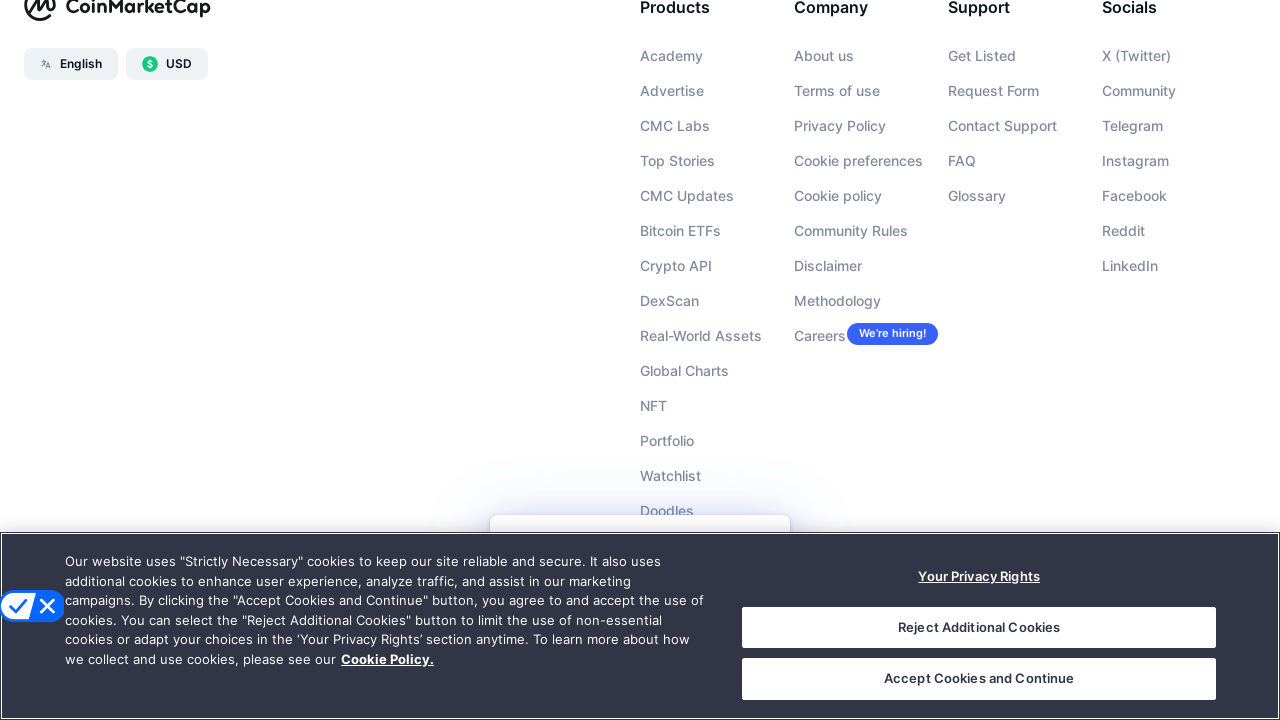

Pressed ArrowDown 10 times to scroll page
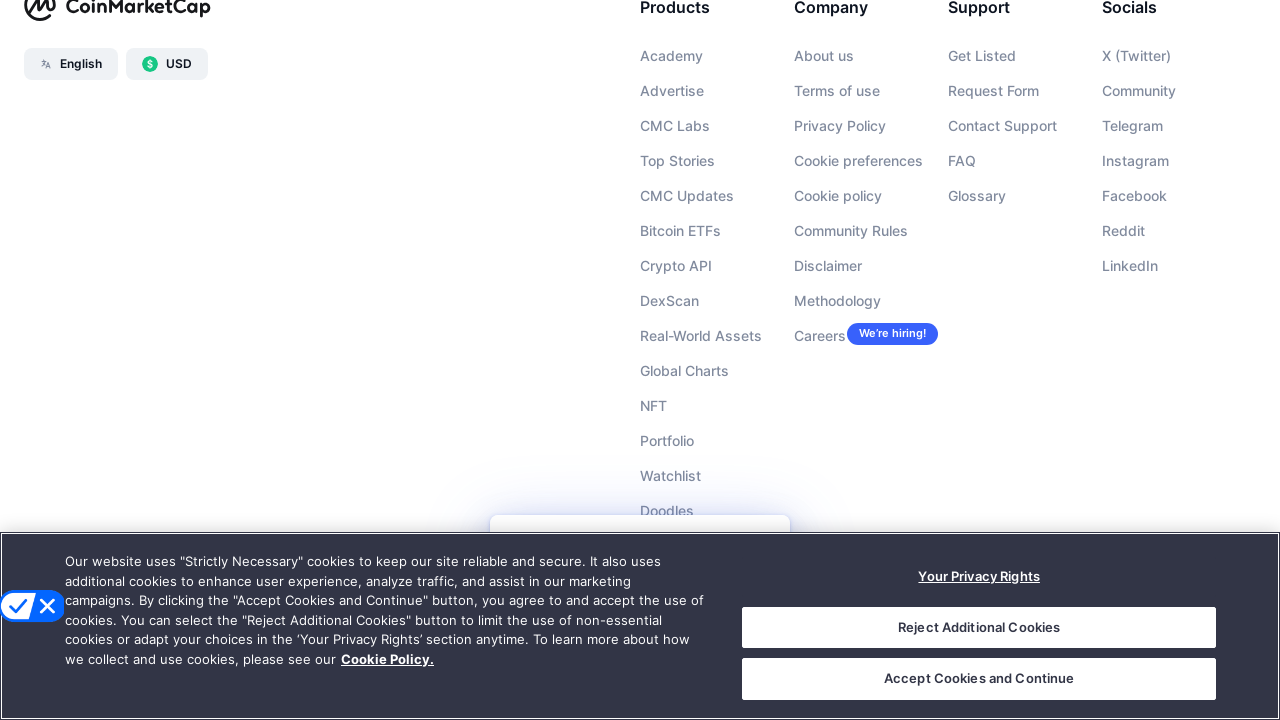

Pressed ArrowDown 10 times to scroll page
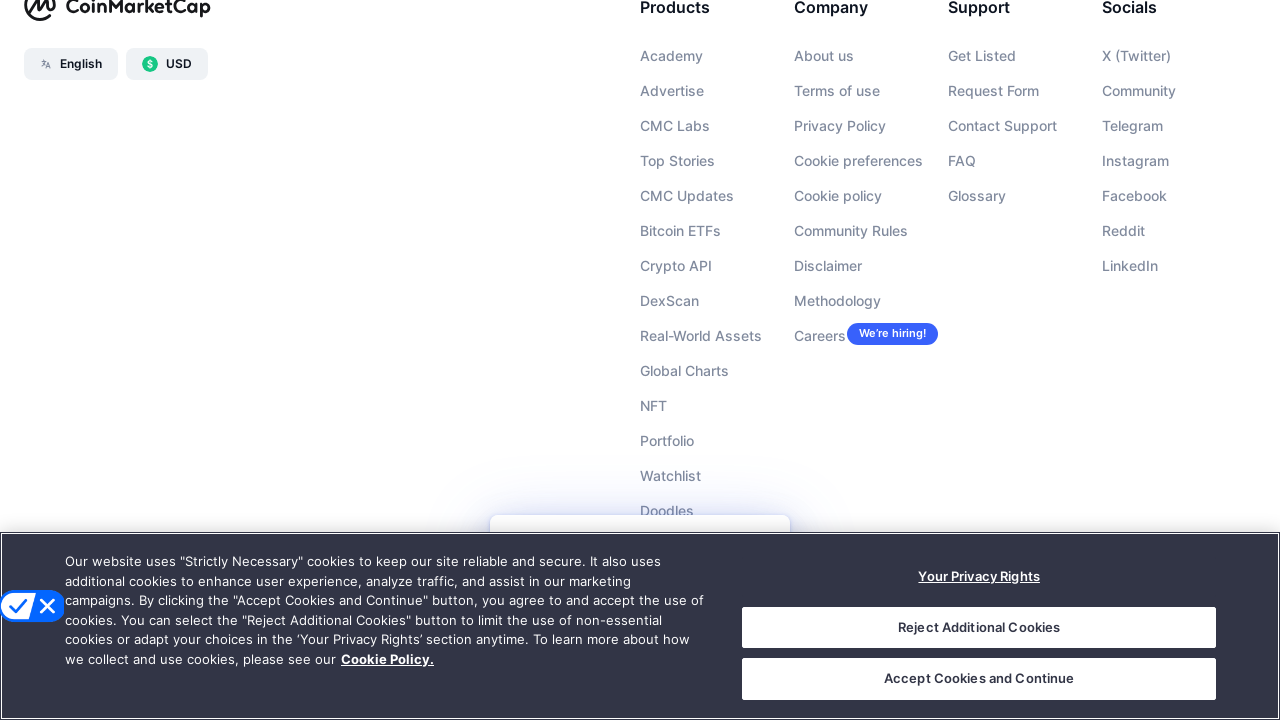

Pressed ArrowDown 10 times to scroll page
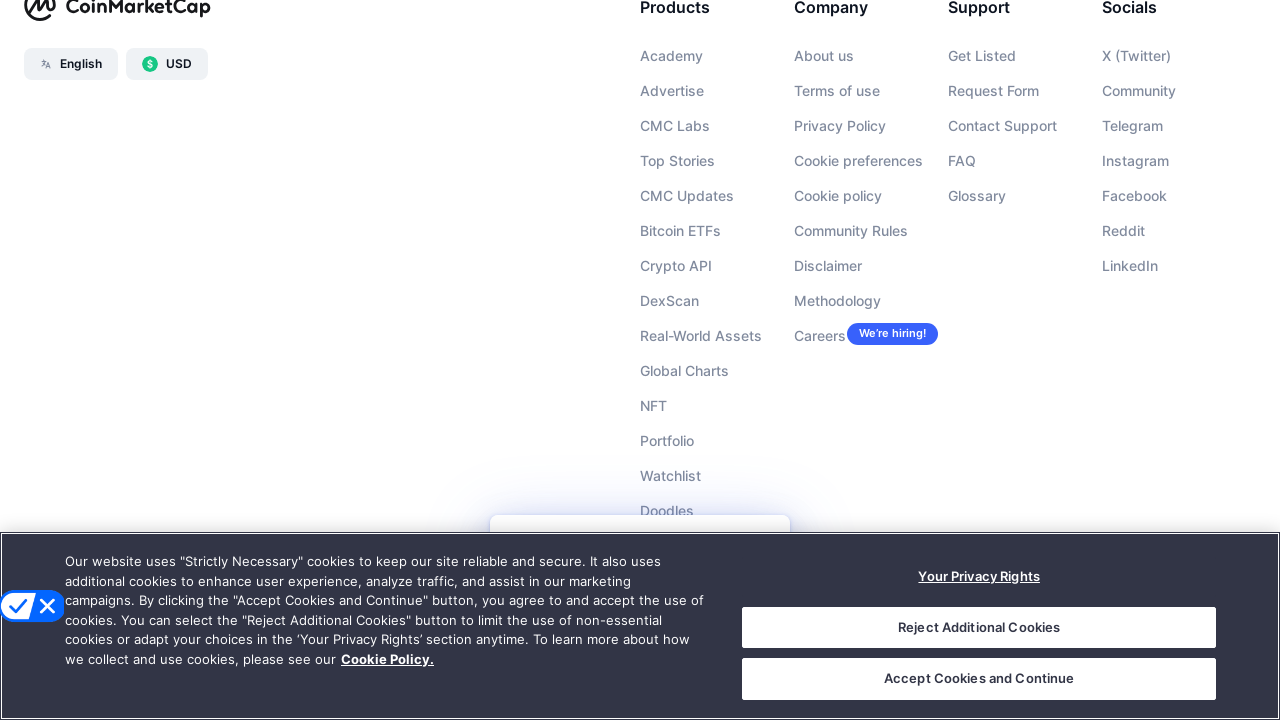

Pressed ArrowDown 10 times to scroll page
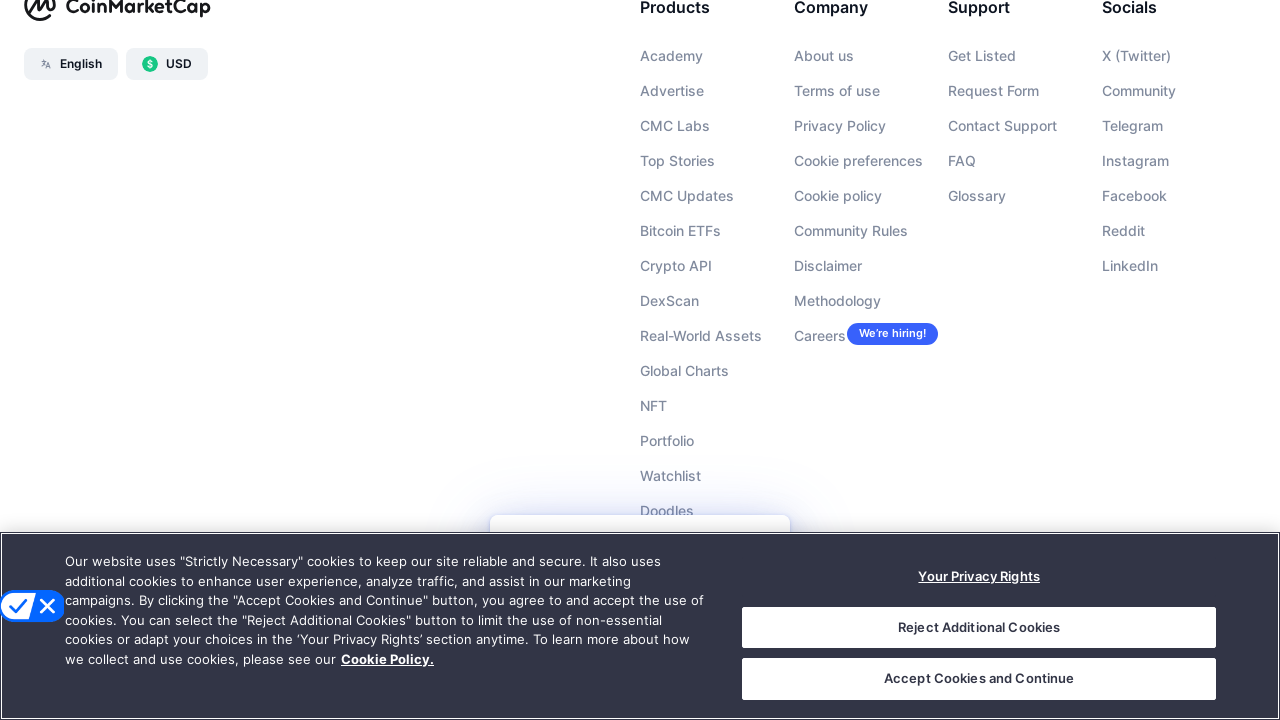

Pressed ArrowDown 10 times to scroll page
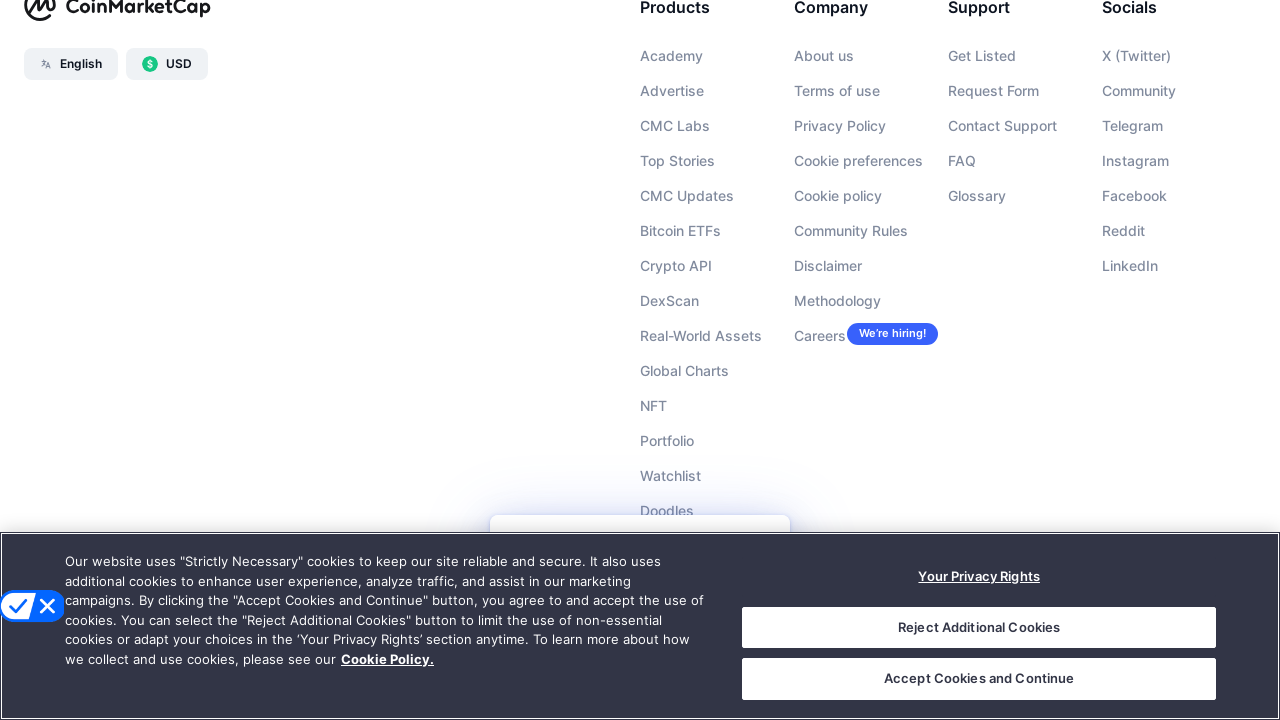

Pressed ArrowDown 10 times to scroll page
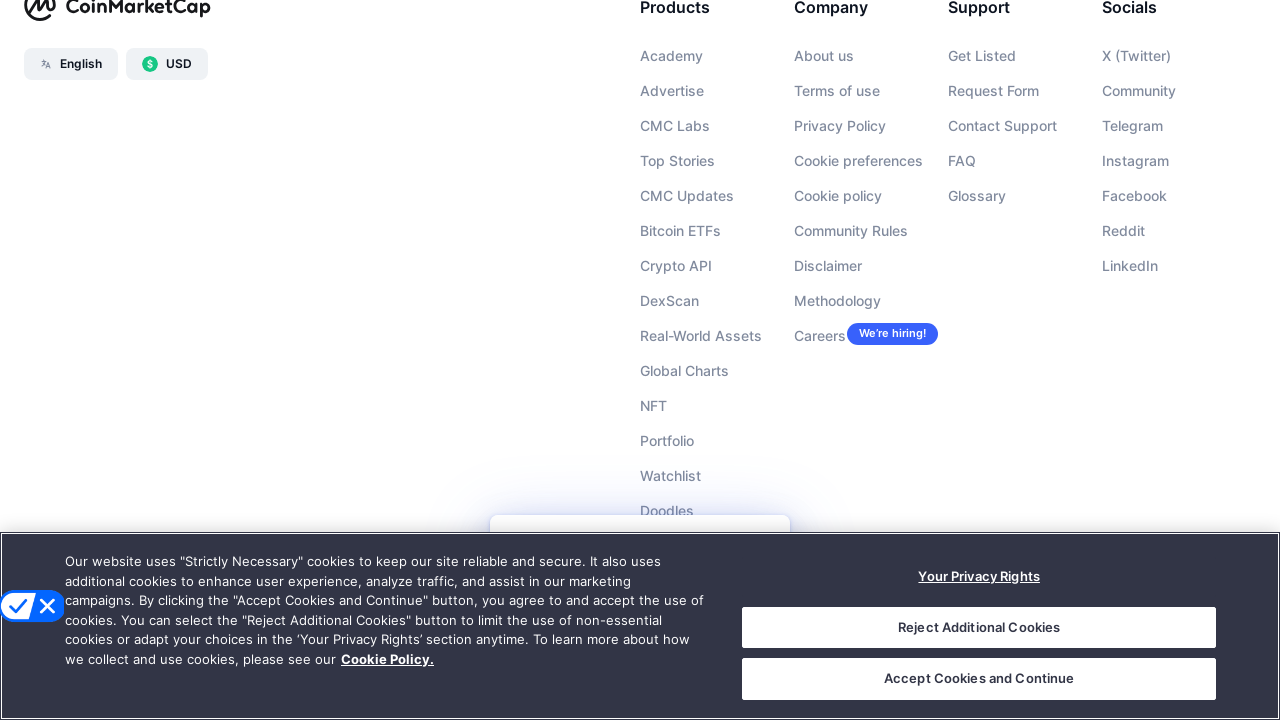

Pressed ArrowDown 10 times to scroll page
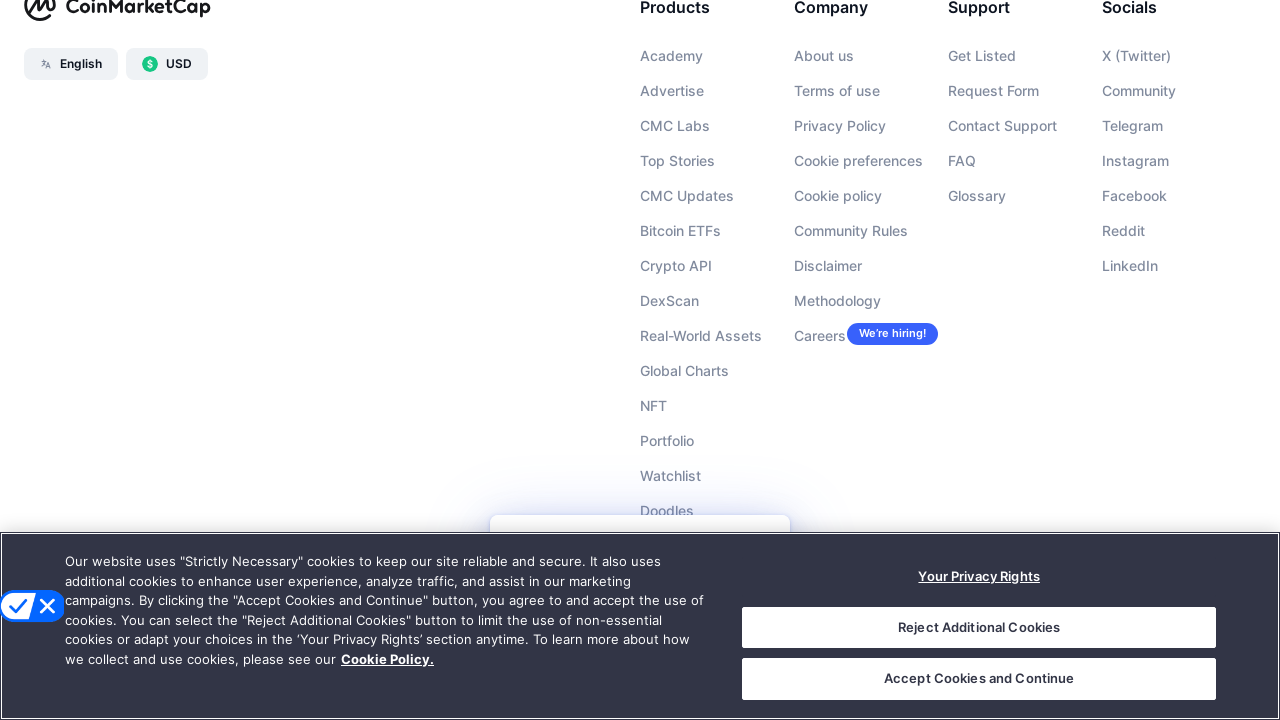

Pressed ArrowDown 10 times to scroll page
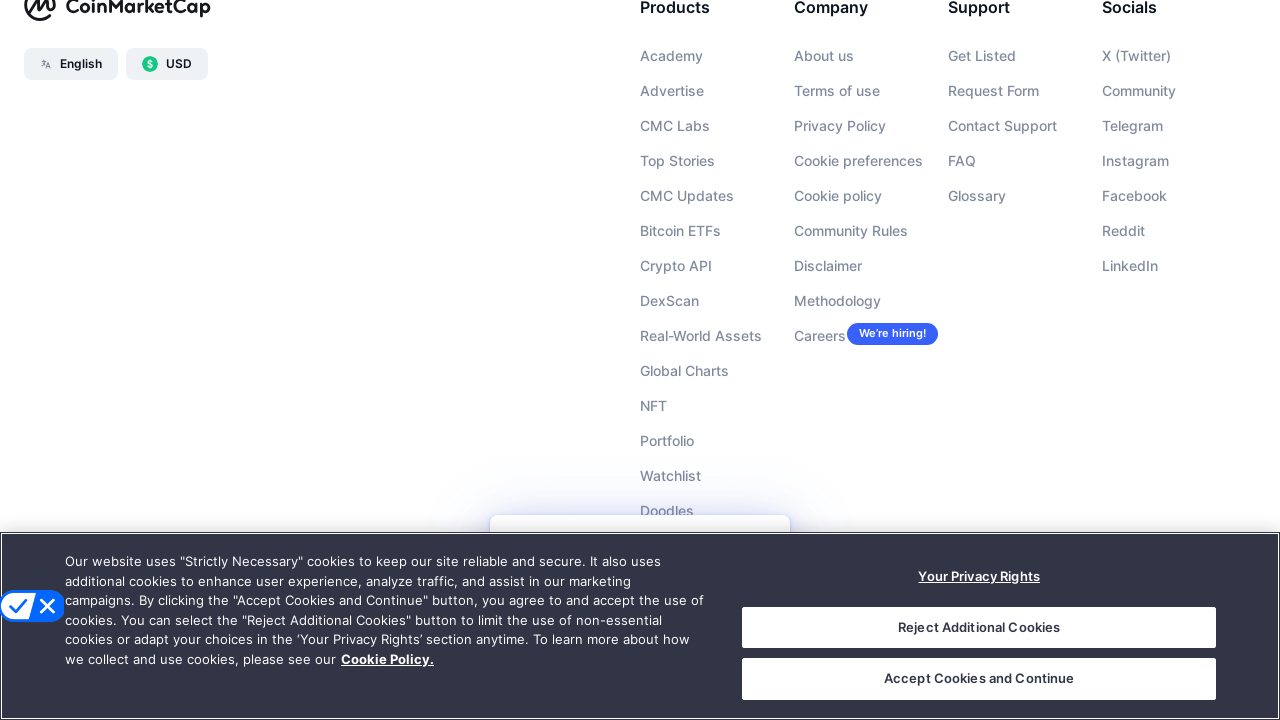

Completed scrolling through all dynamically-loaded content
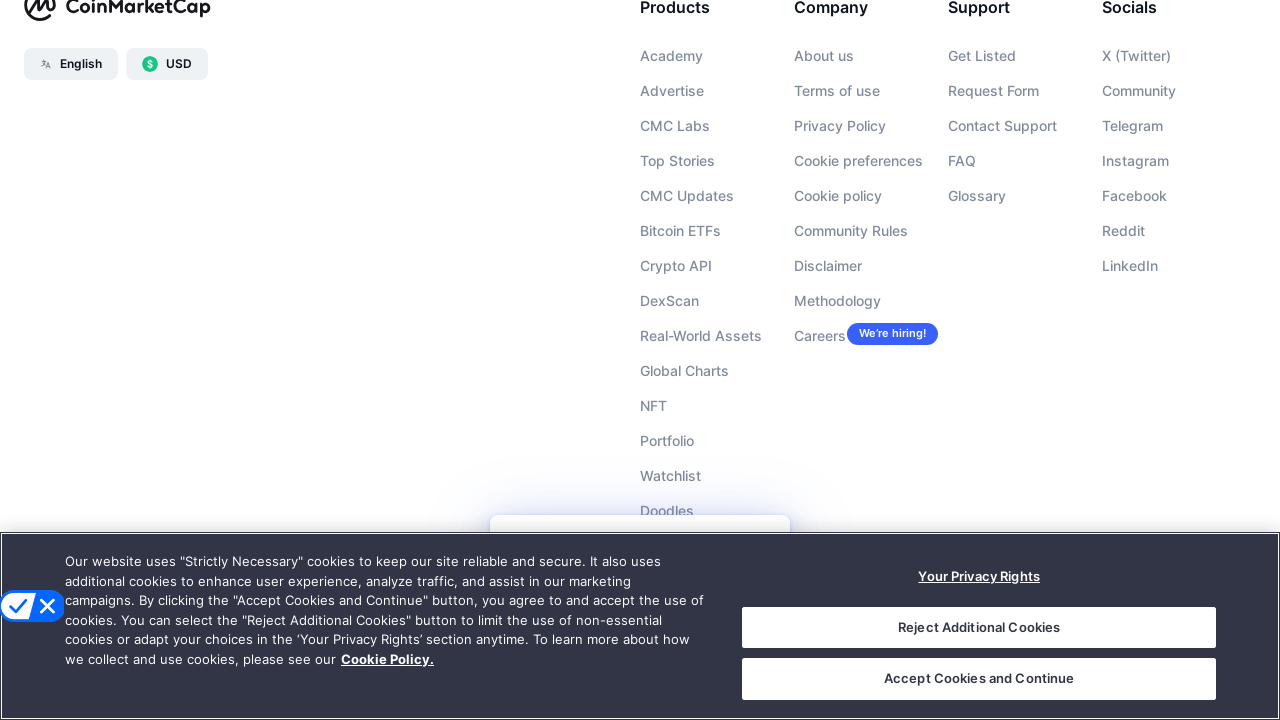

Verified coin name elements are visible
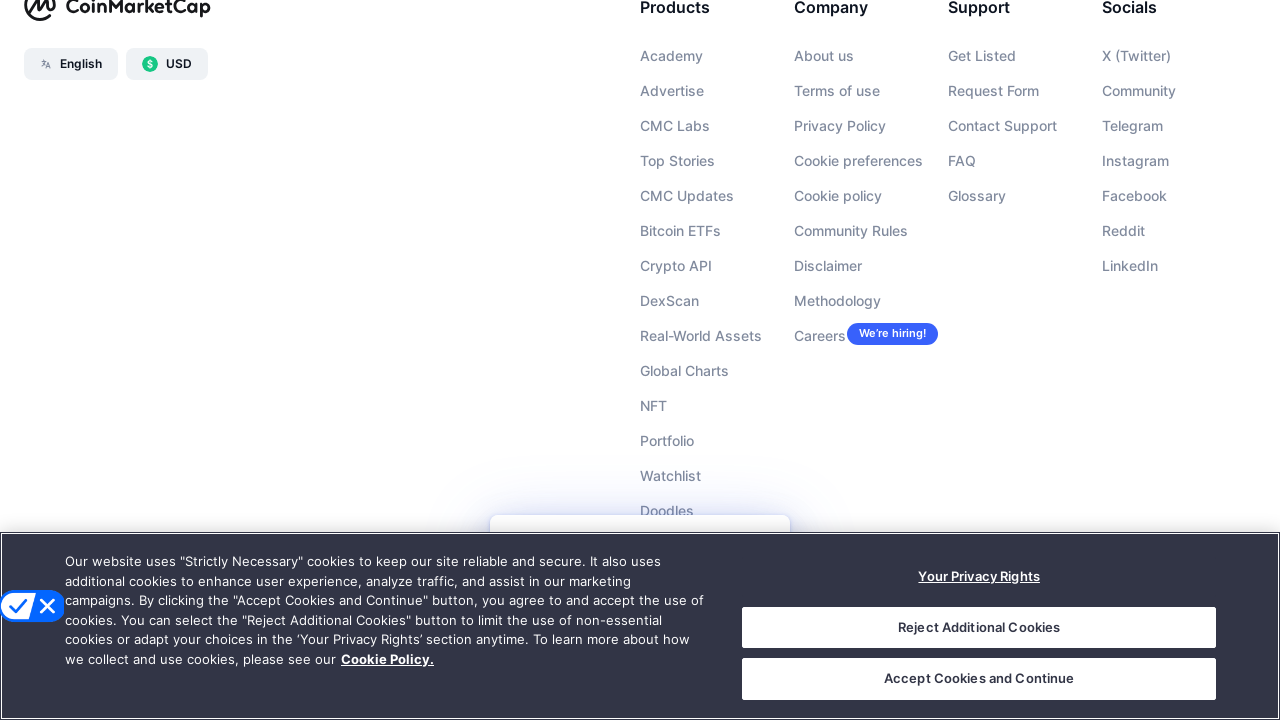

Verified coin logo images are present
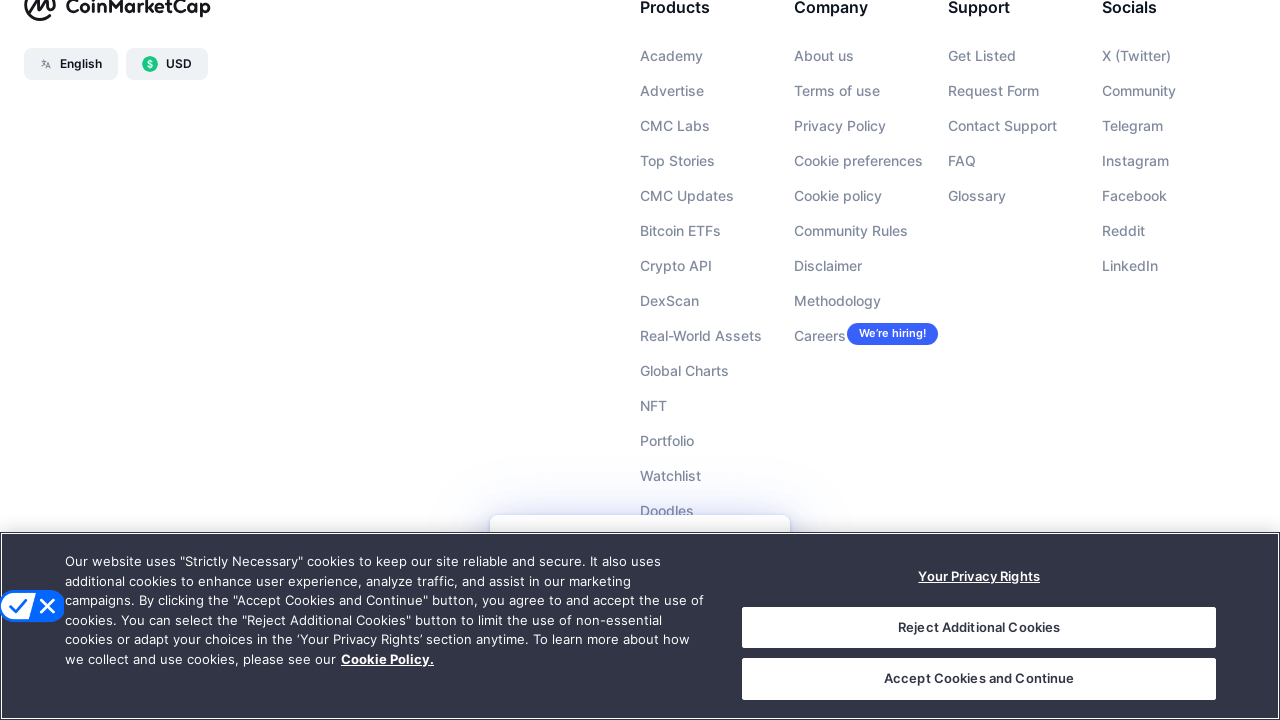

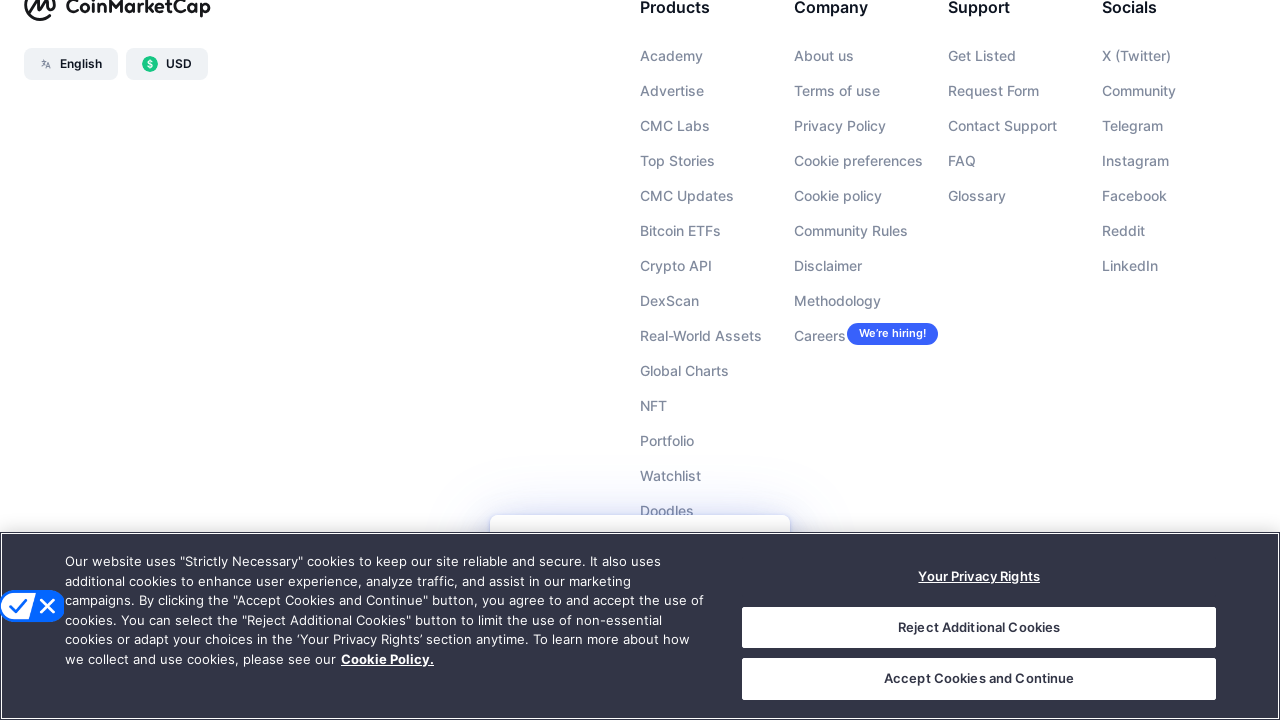